Tests dynamic data loading by clicking a "Get New User" button and waiting for the first name field to appear on the page.

Starting URL: http://syntaxprojects.com/dynamic-data-loading-demo.php

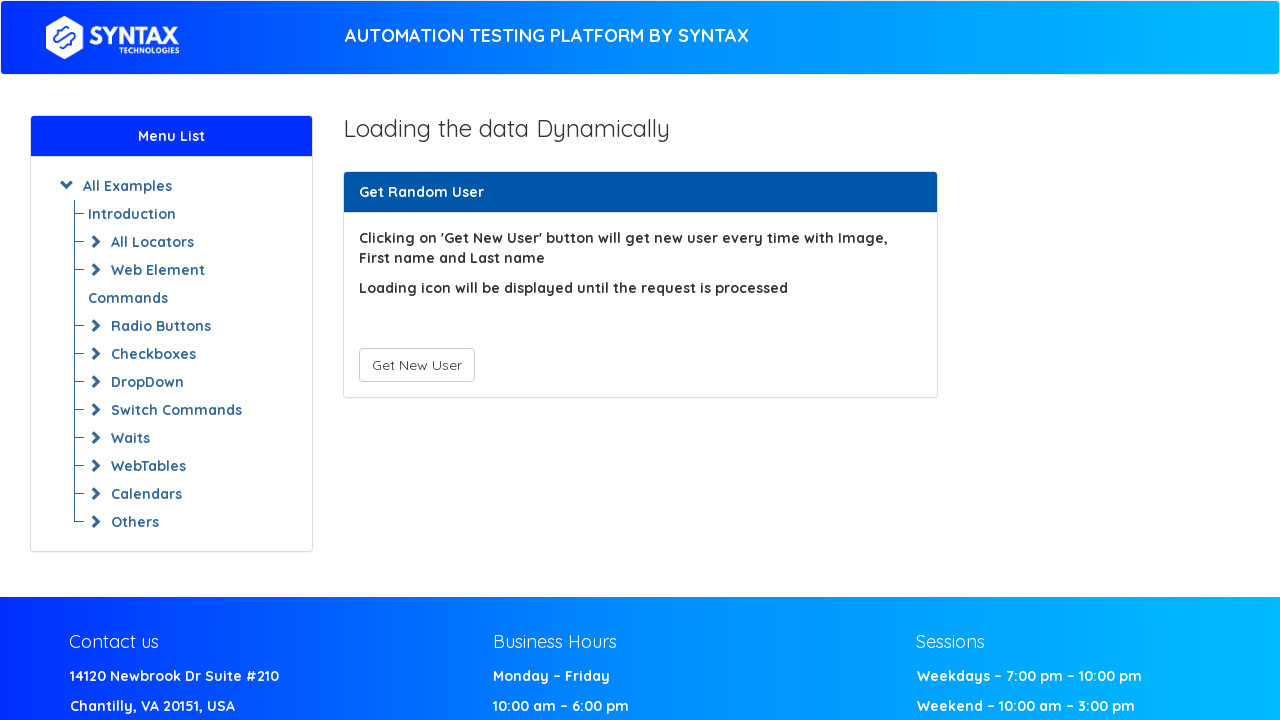

Navigated to dynamic data loading demo page
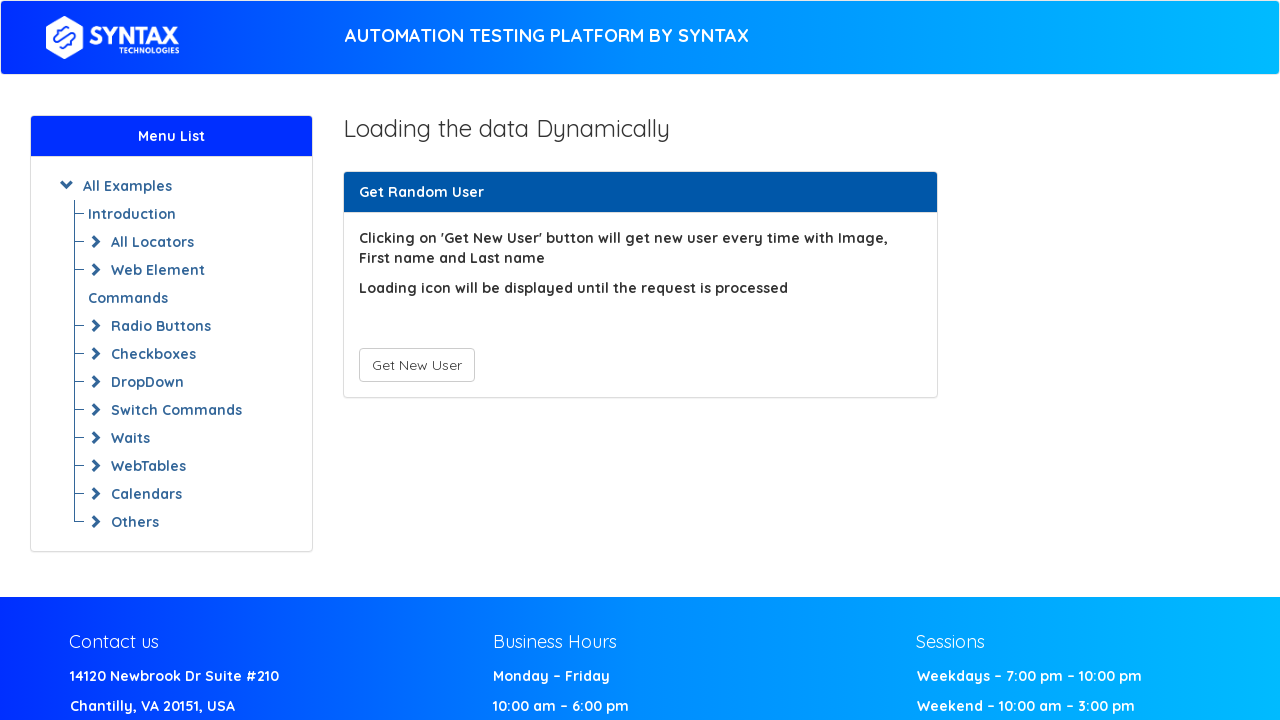

Clicked 'Get New User' button to trigger dynamic data loading at (416, 365) on #save
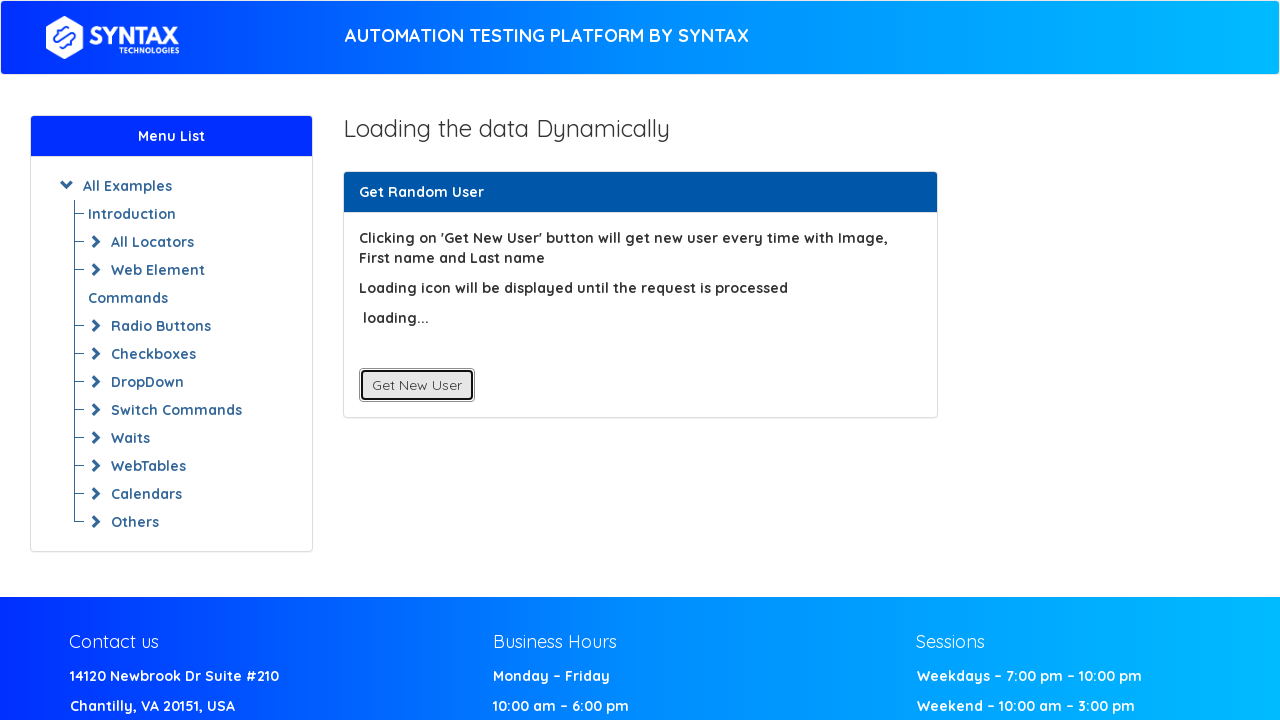

First Name field appeared after dynamic content loaded
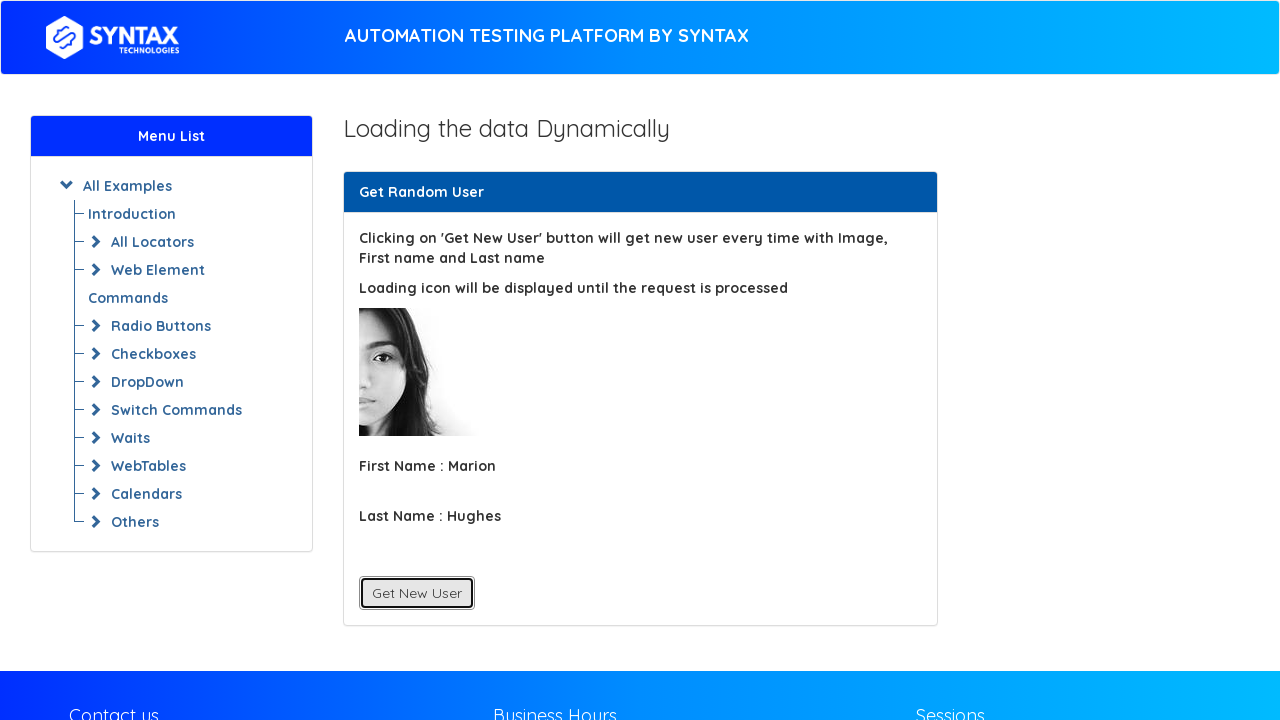

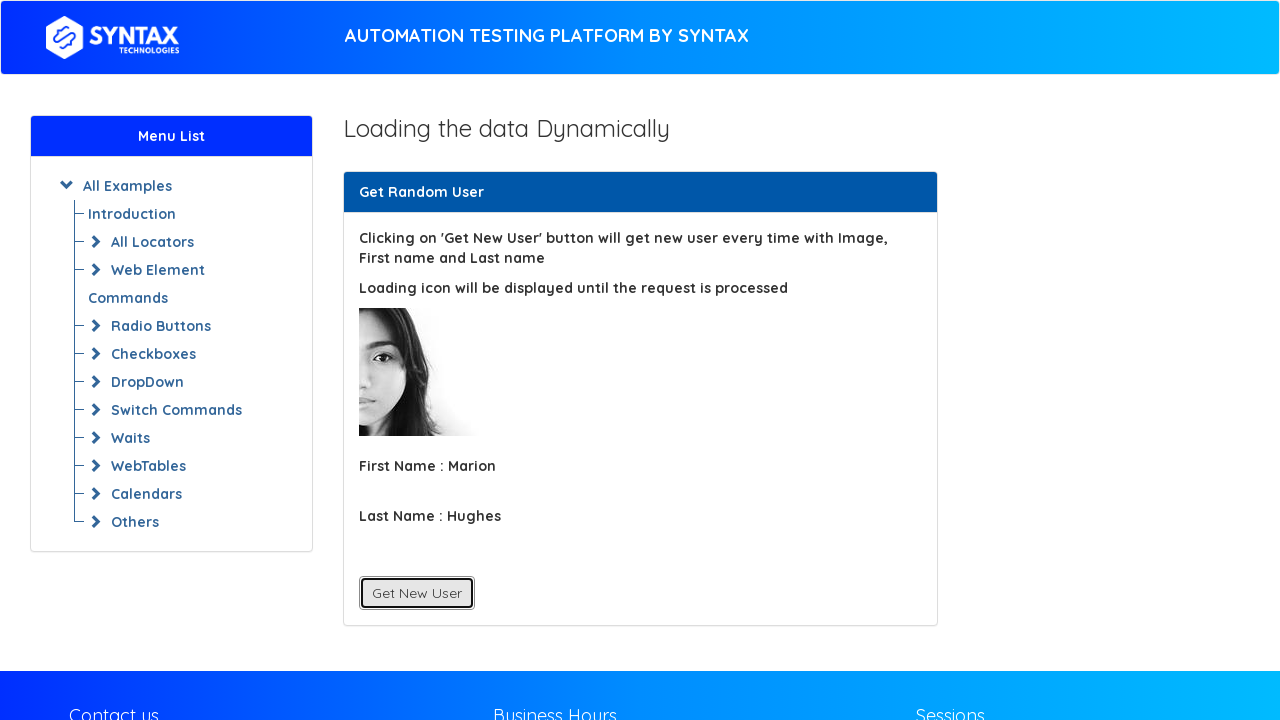